Navigates to the YouTube homepage

Starting URL: https://www.youtube.com/

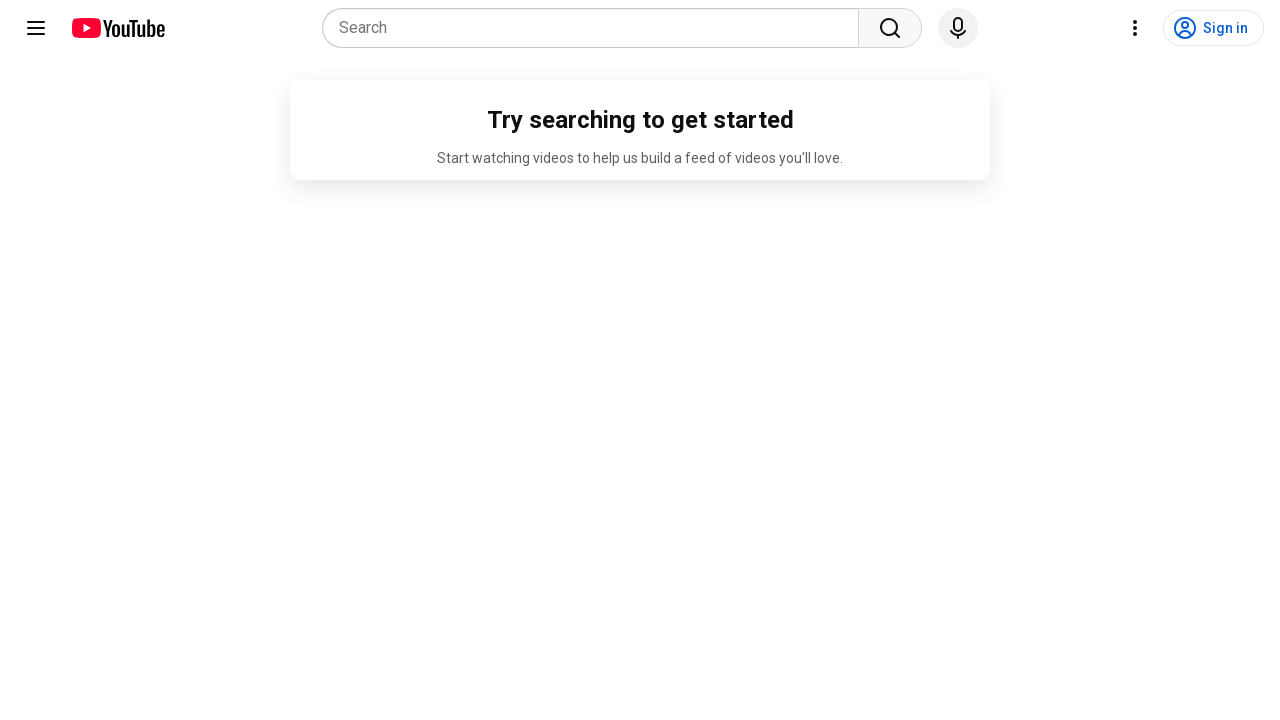

Navigated to YouTube homepage
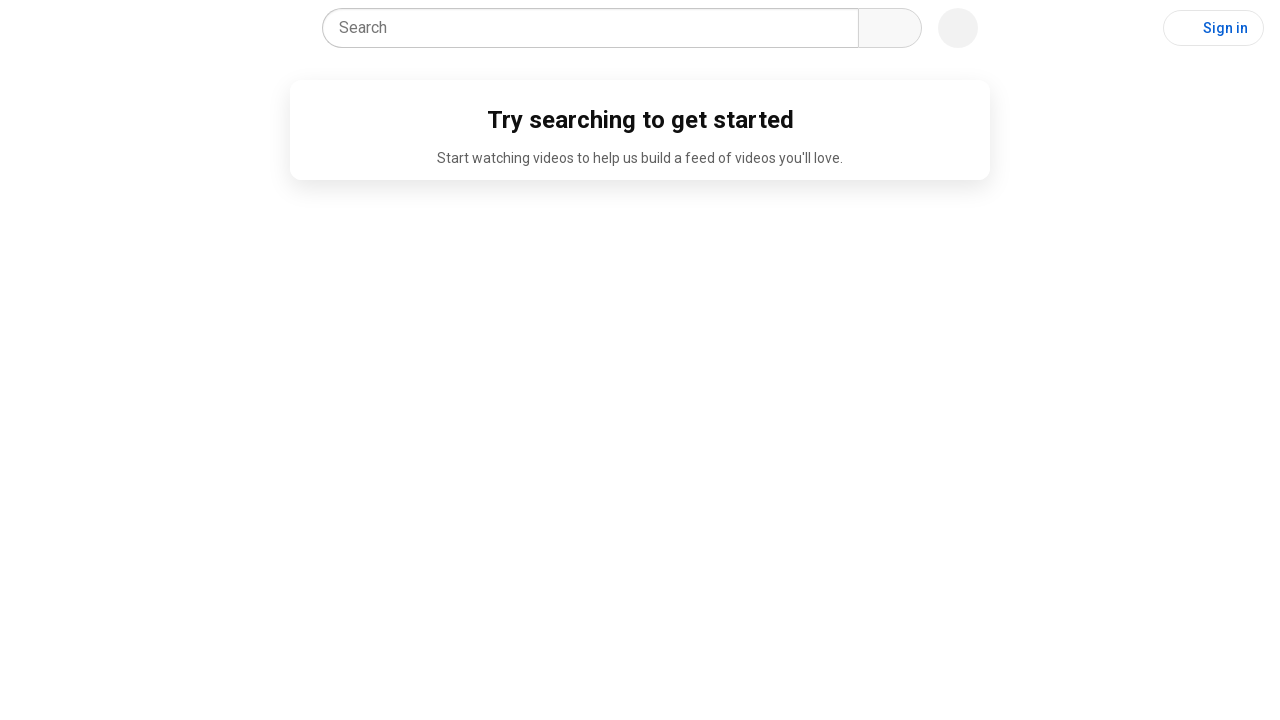

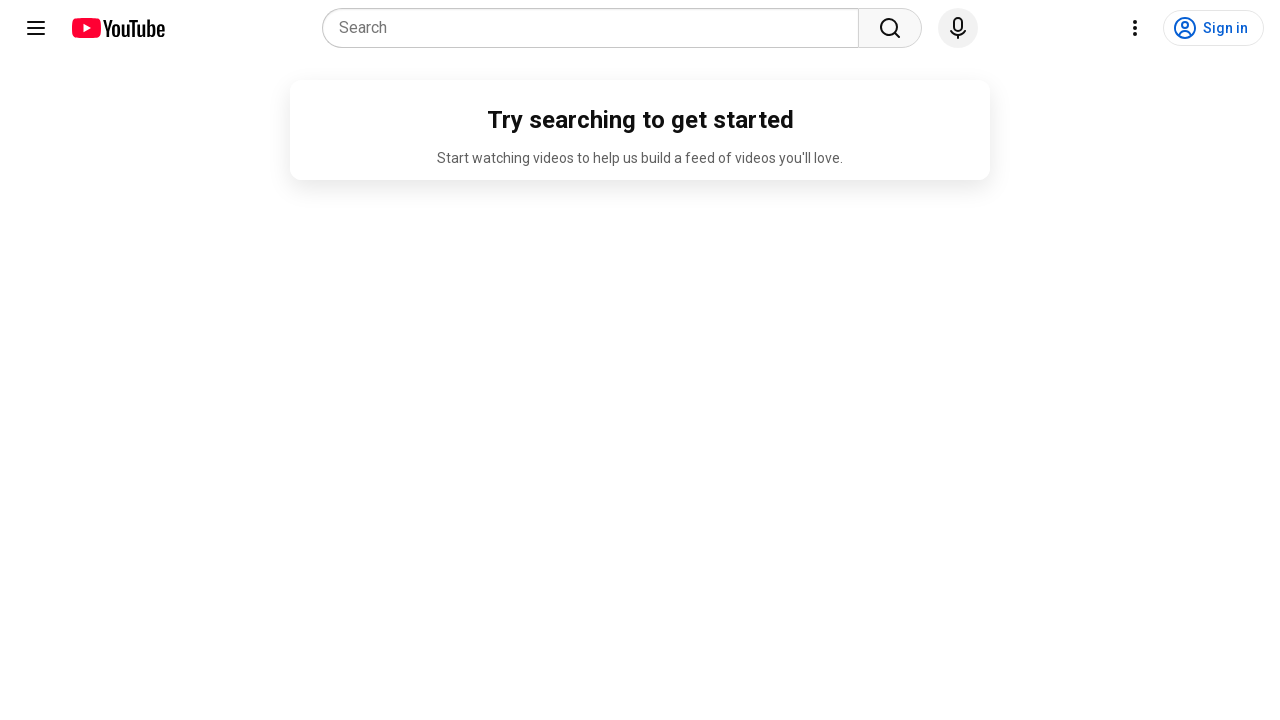